Navigates to Randolph-Macon men's volleyball statistics page and verifies that both offensive and defensive player statistics tables are displayed.

Starting URL: https://rmcathletics.com/sports/mens-volleyball/stats/2023

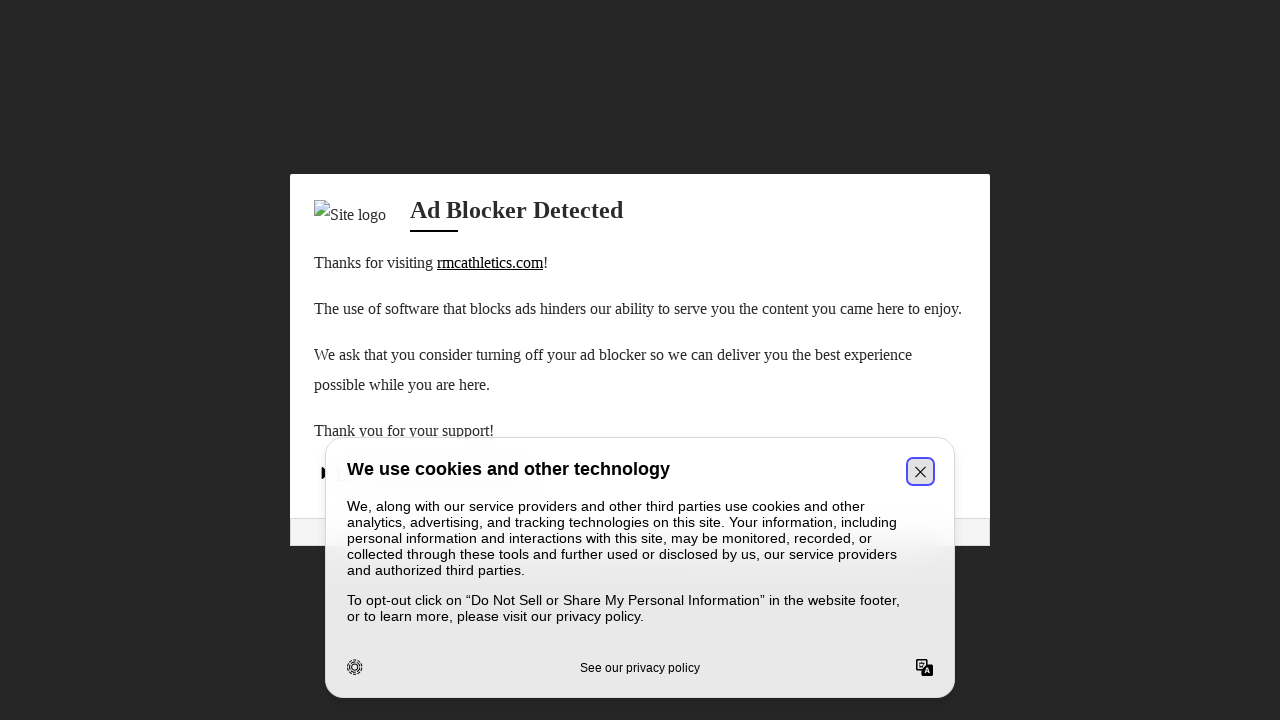

Navigated to Randolph-Macon men's volleyball statistics page for 2023
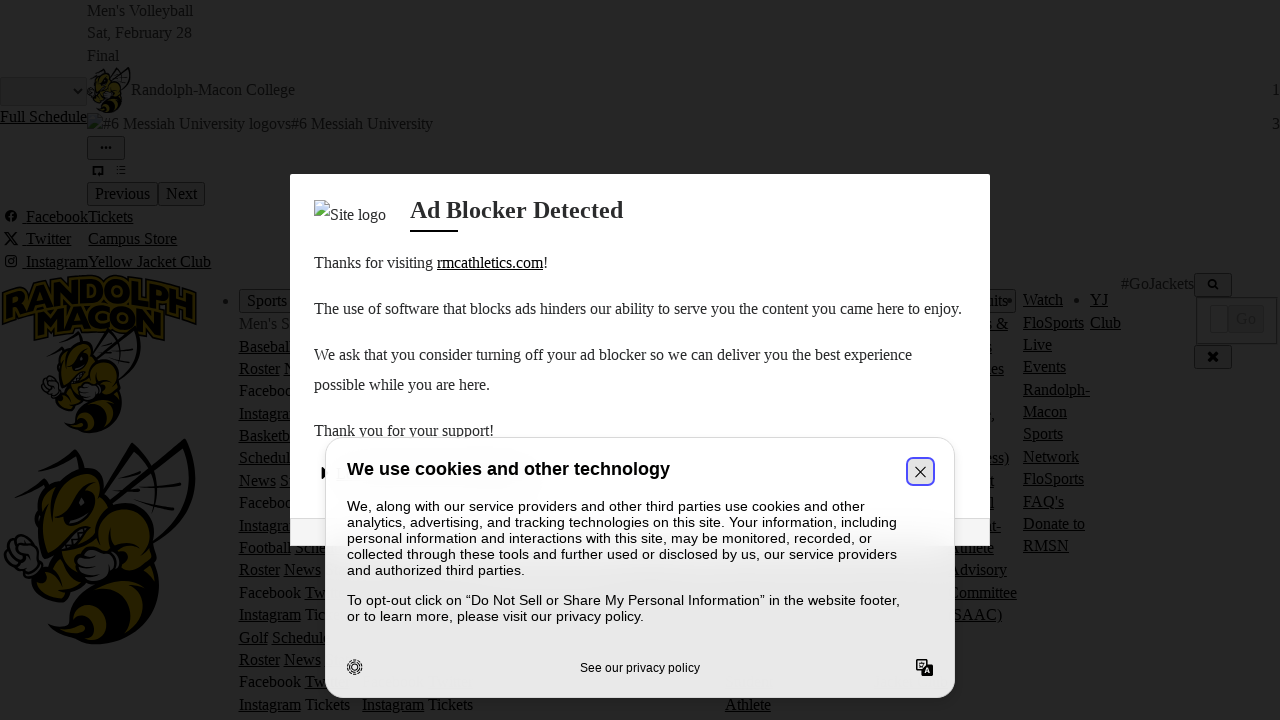

Offensive statistics table loaded successfully
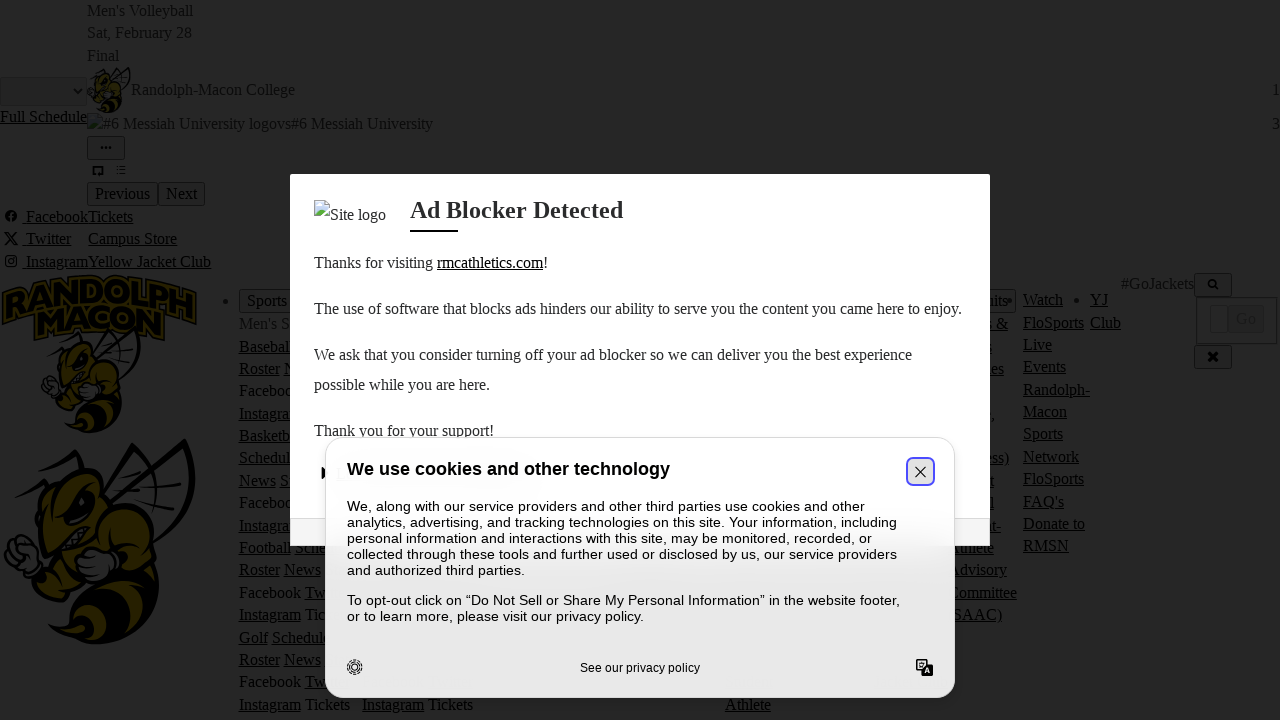

Defensive statistics table loaded successfully
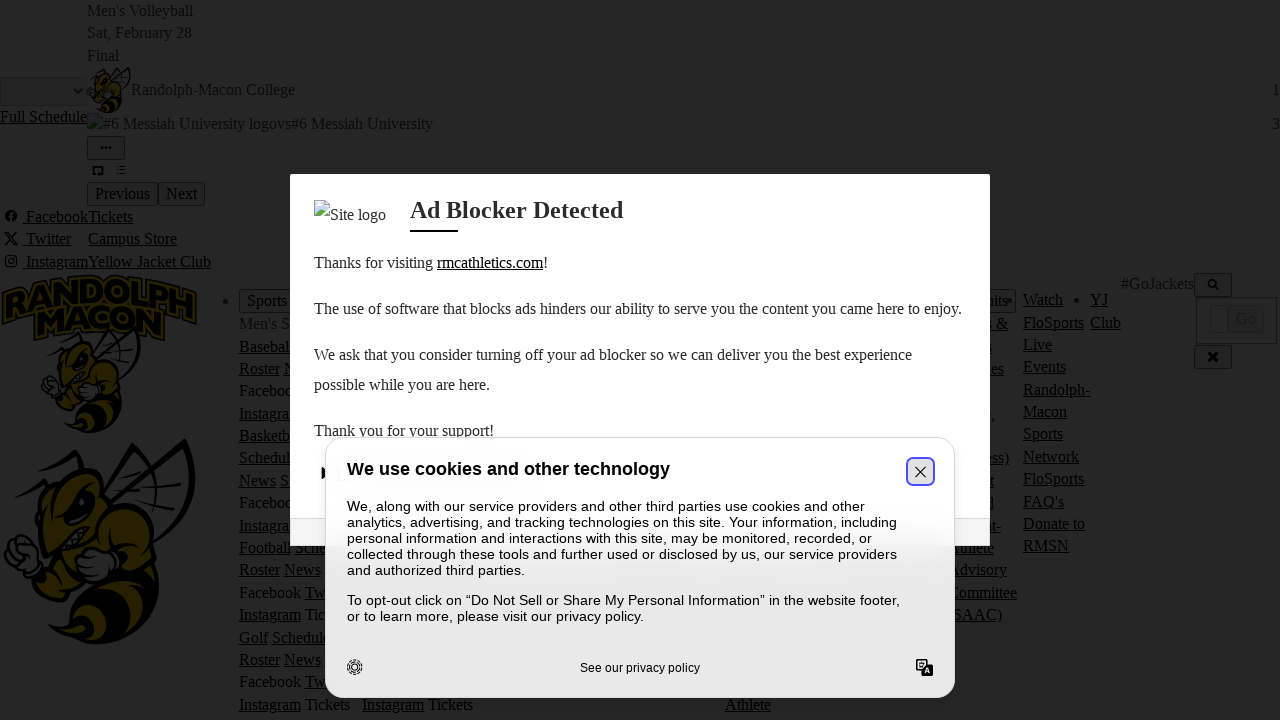

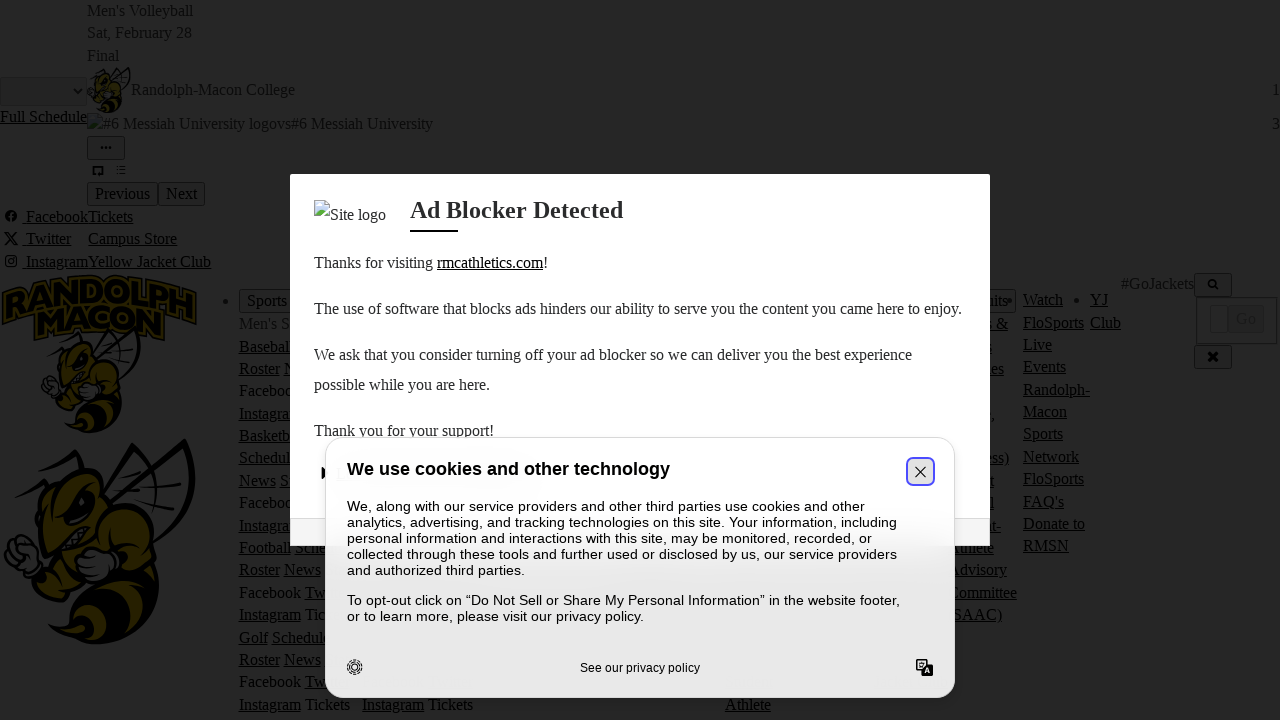